Tests checkbox functionality by clicking to select it, verifying it's selected, then clicking again to deselect and verifying it's unselected

Starting URL: https://rahulshettyacademy.com/AutomationPractice/

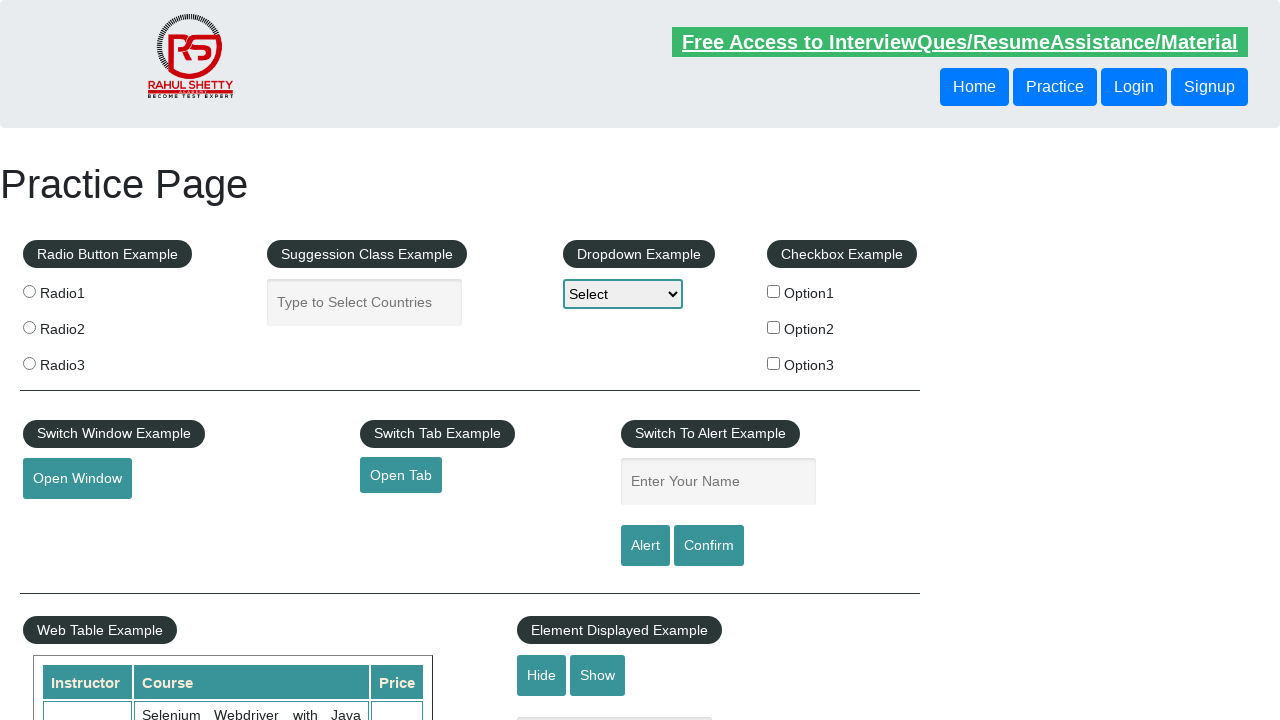

Clicked checkbox to select it at (774, 291) on #checkBoxOption1
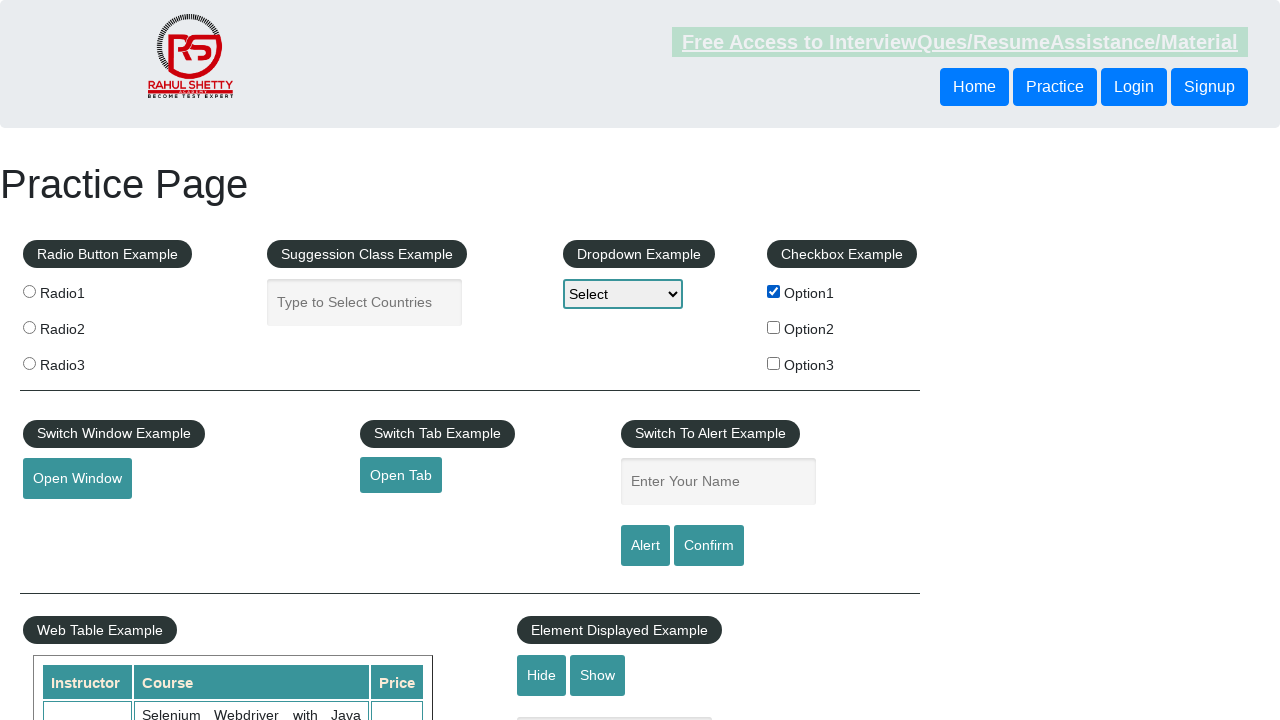

Verified checkbox is selected
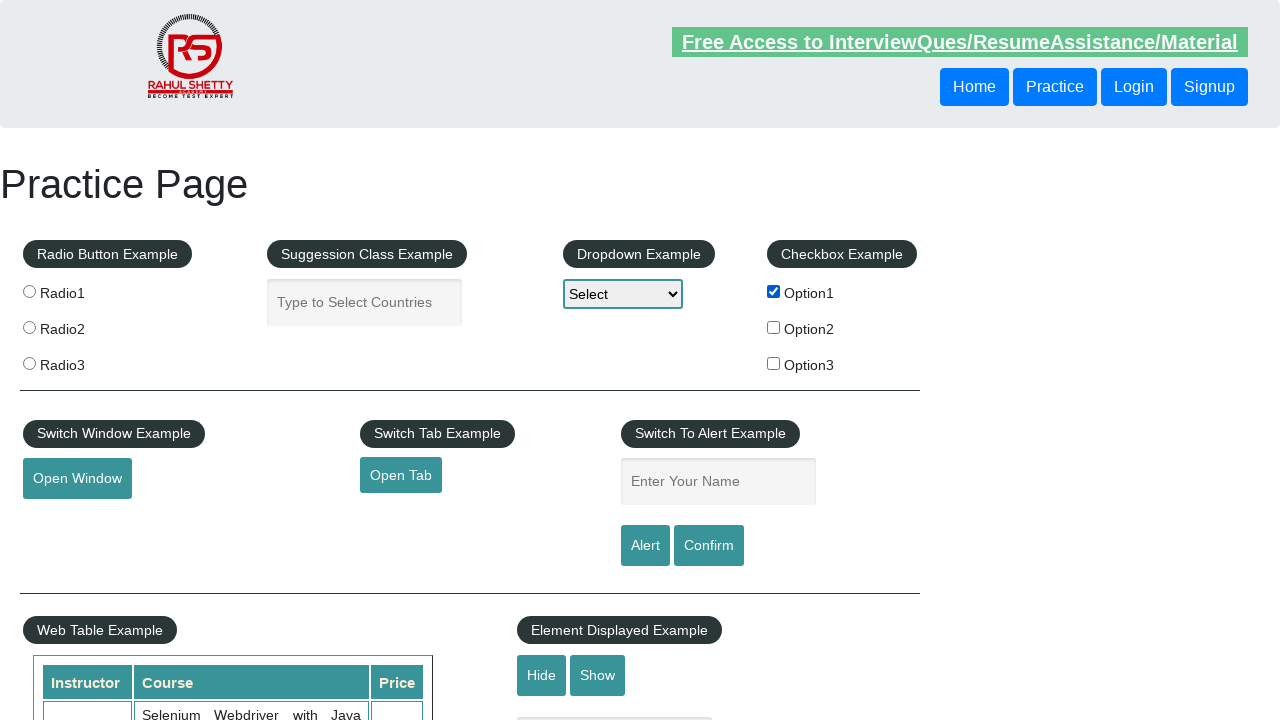

Clicked checkbox to deselect it at (774, 291) on #checkBoxOption1
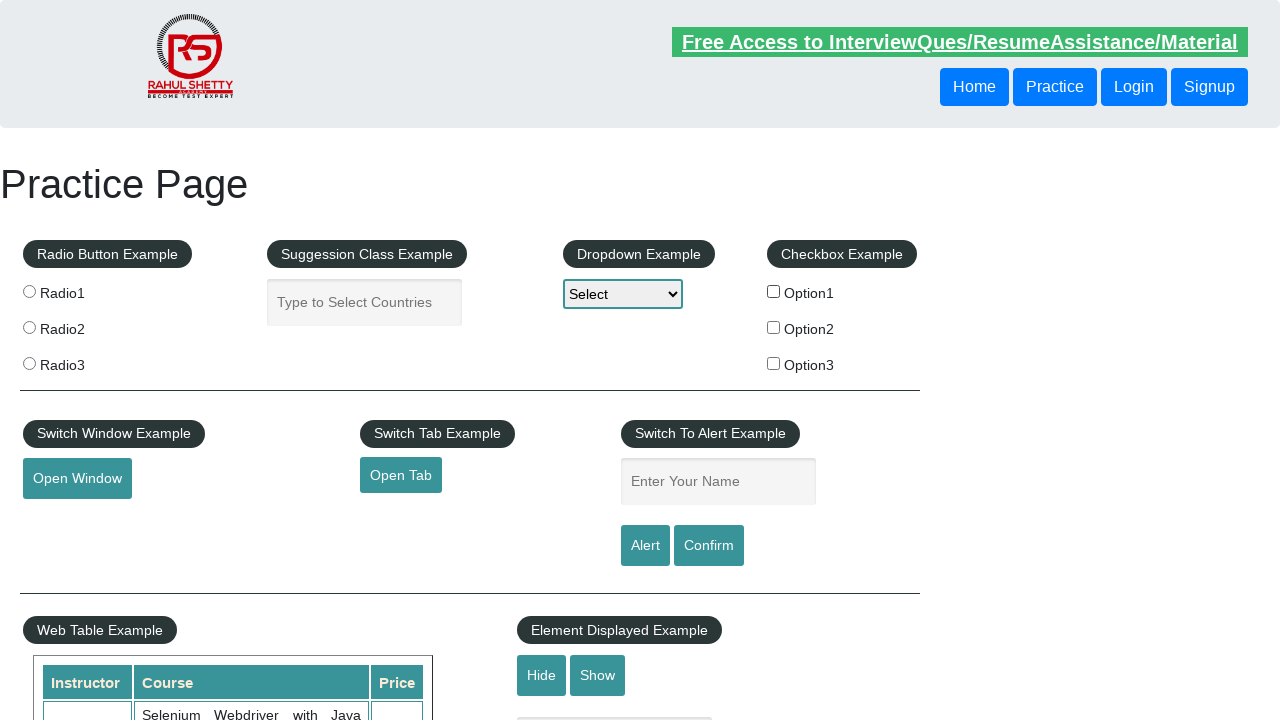

Verified checkbox is deselected
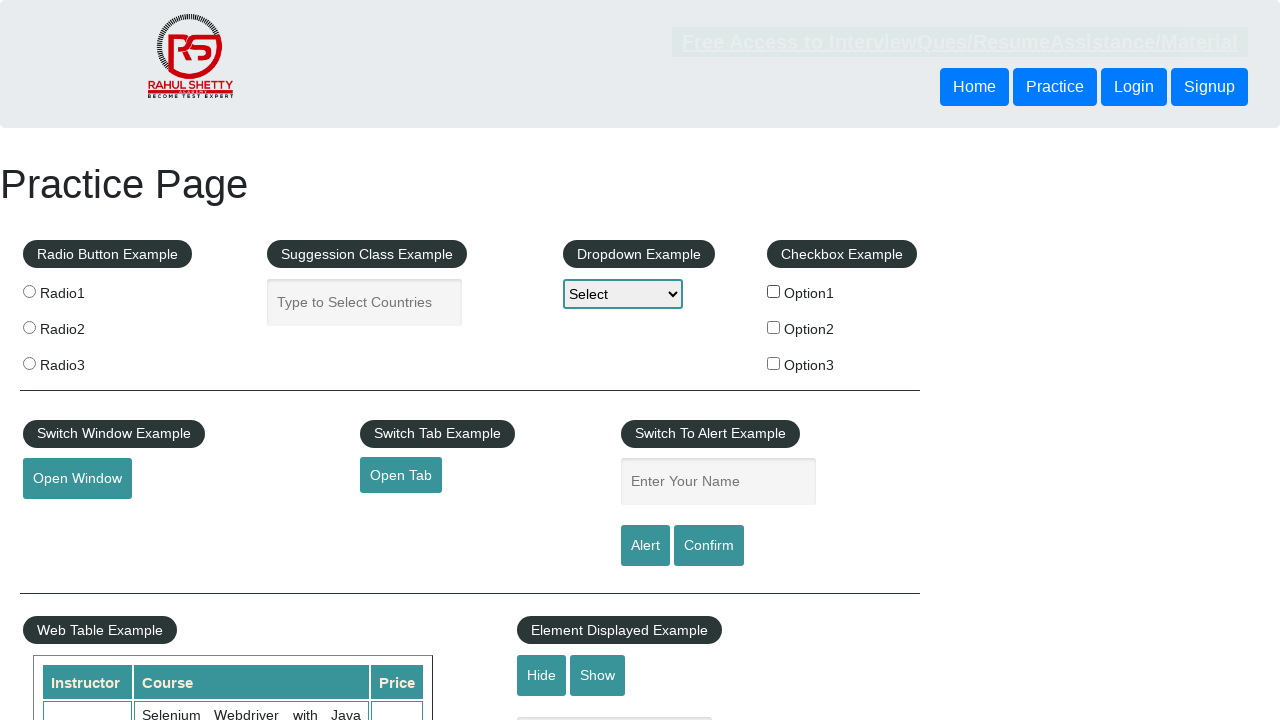

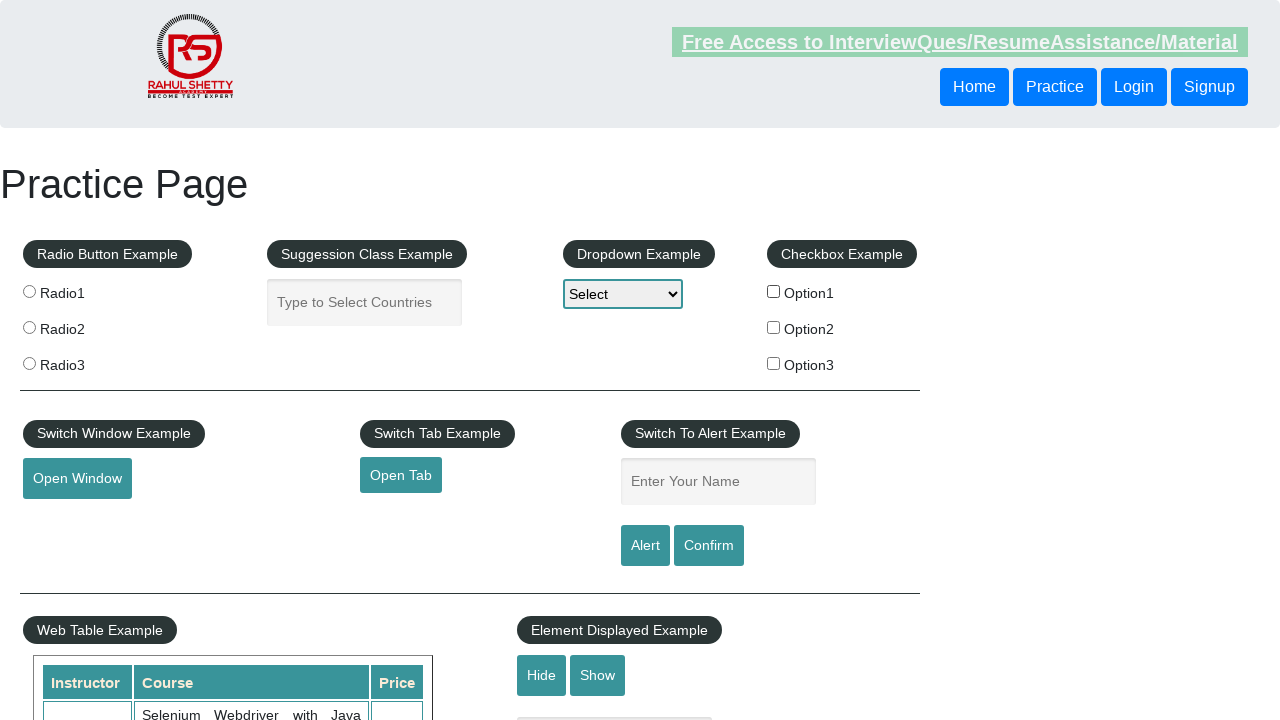